Tests dropdown selection by selecting Option 1, then Option 2, and verifying each selection

Starting URL: https://the-internet.herokuapp.com/dropdown

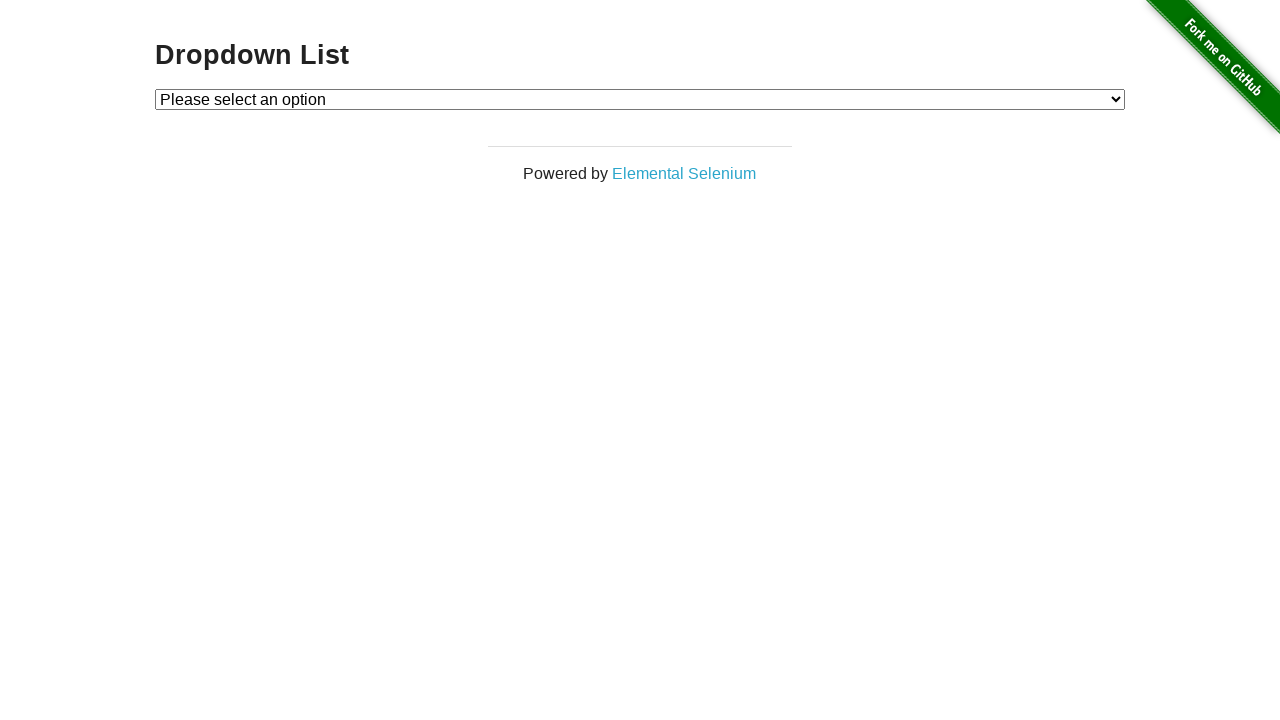

Navigated to dropdown test page
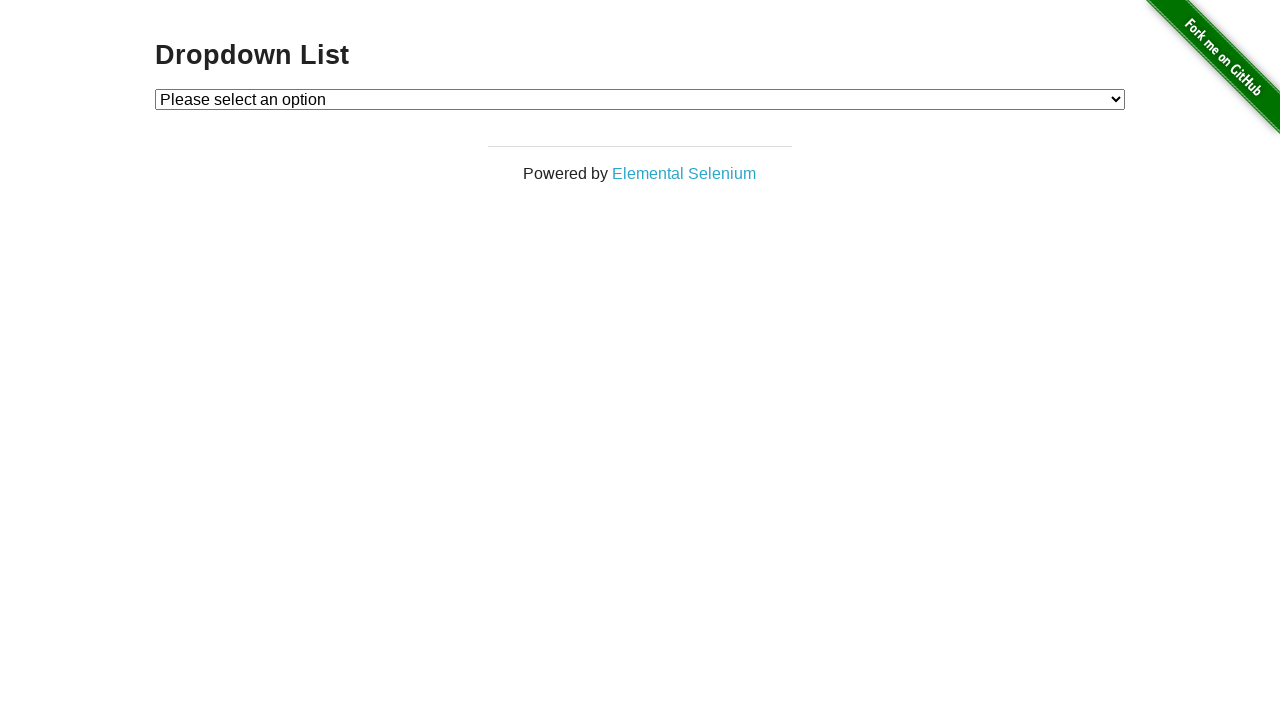

Selected Option 1 from dropdown on #dropdown
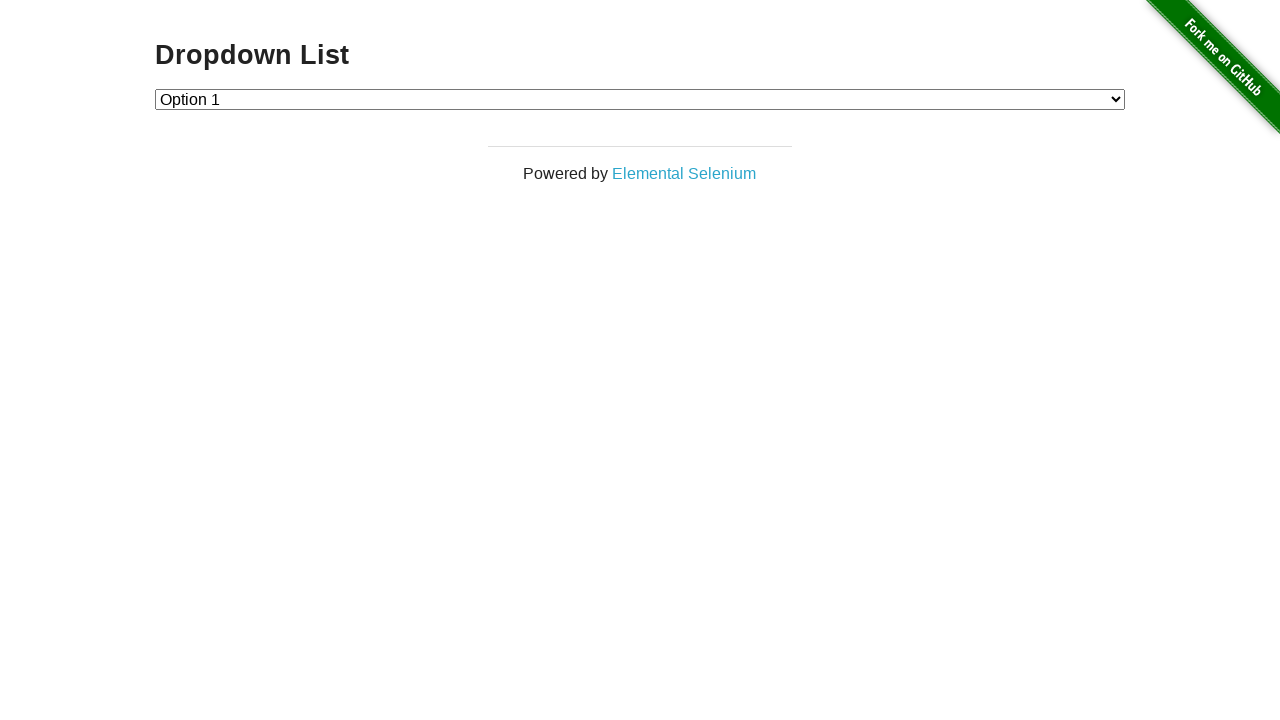

Verified Option 1 is selected (value = 1)
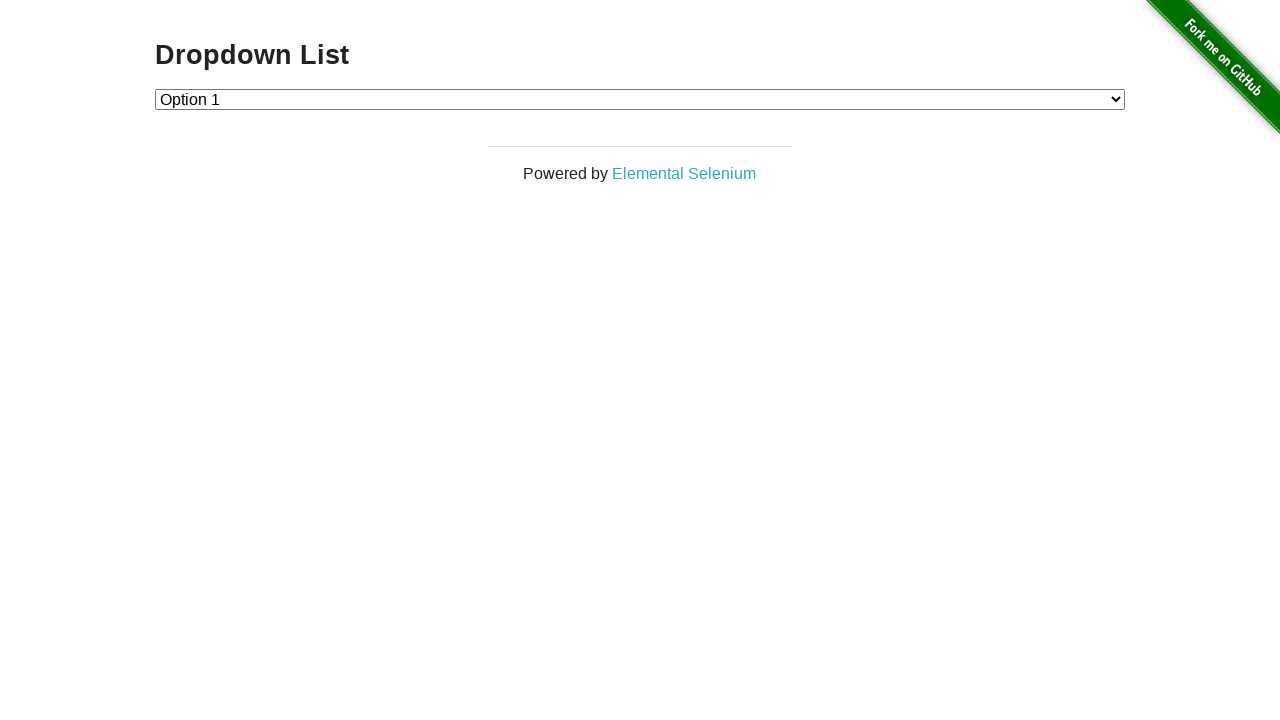

Selected Option 2 from dropdown on #dropdown
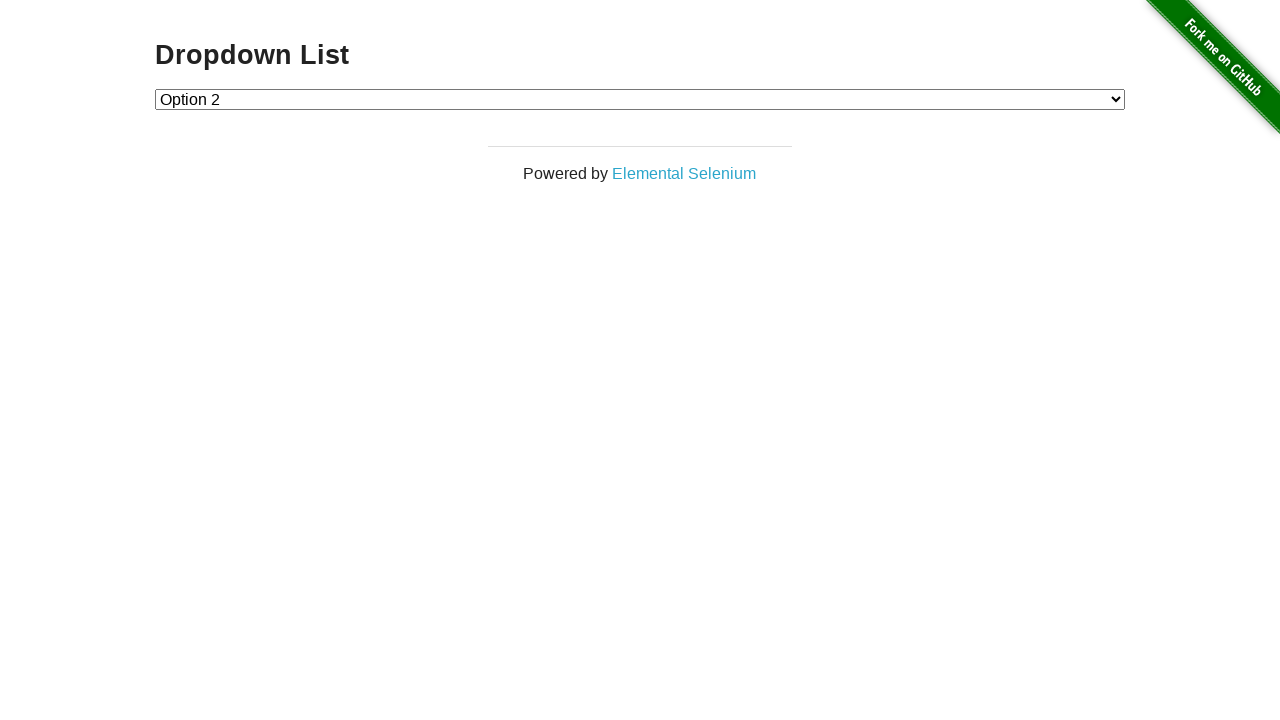

Verified Option 2 is selected (value = 2)
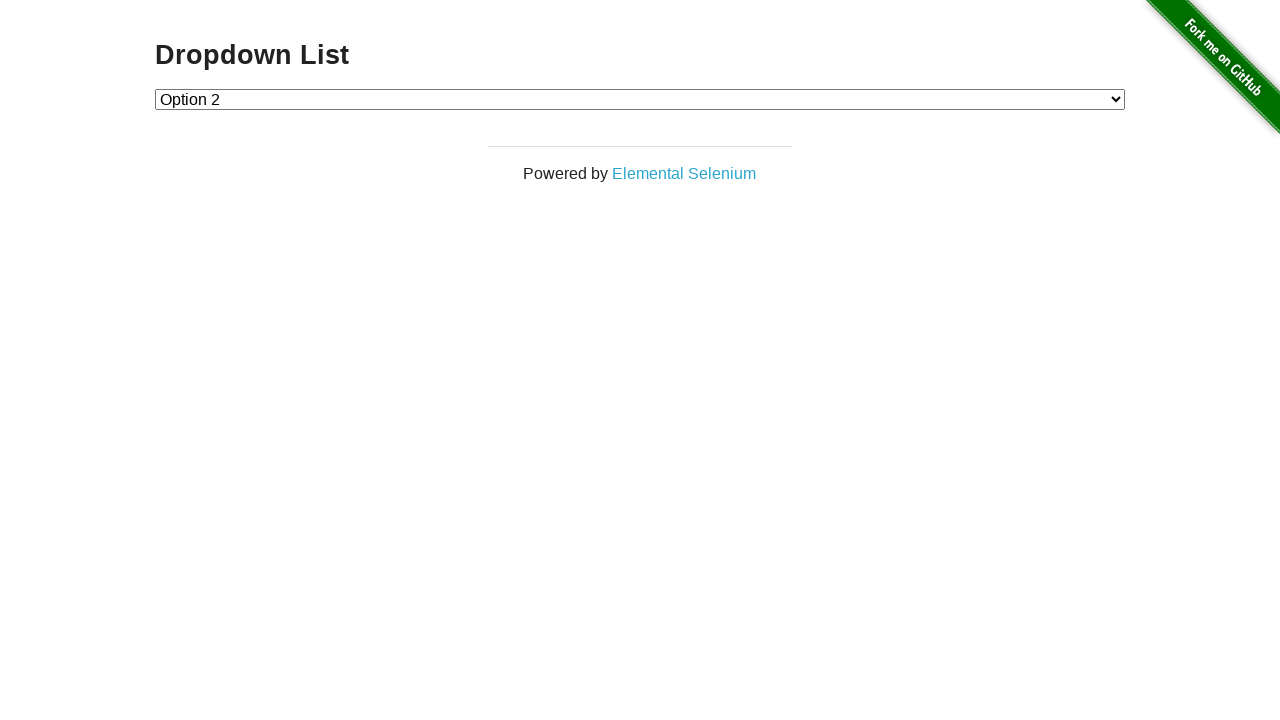

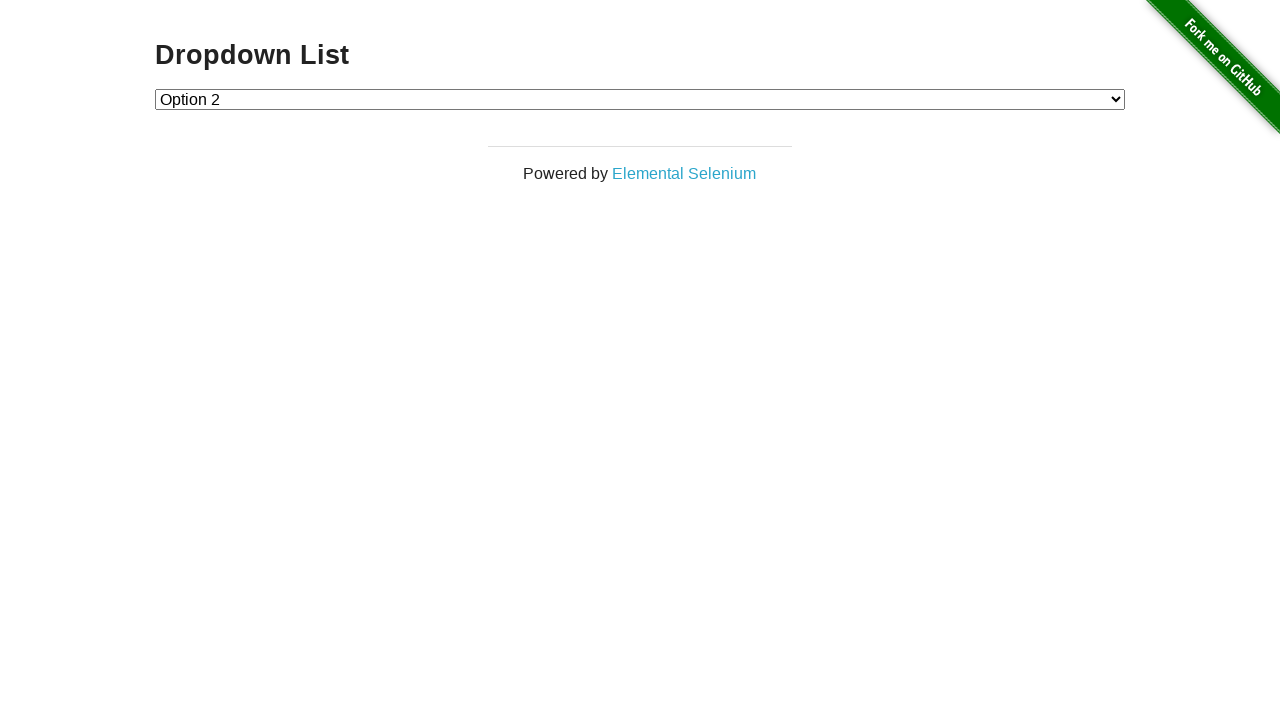